Navigates to a demo table page and counts the number of employees in each department by analyzing table data

Starting URL: http://automationbykrishna.com/

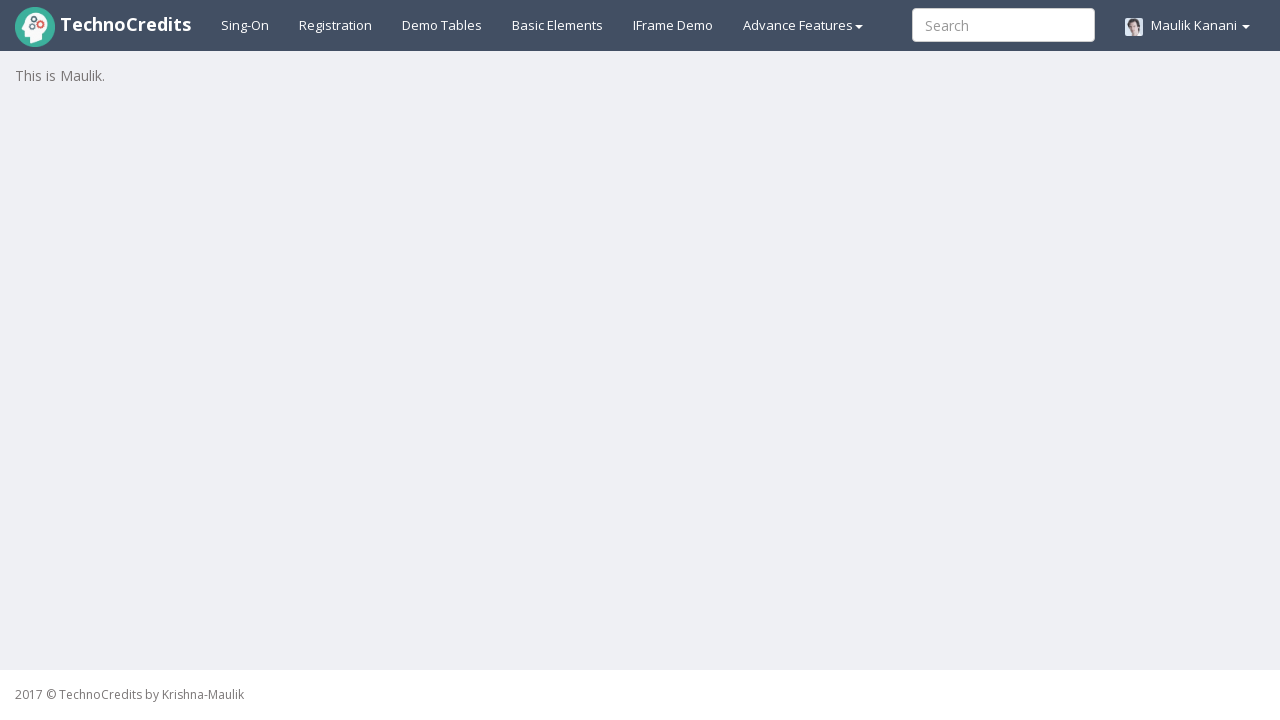

Clicked demo table link to navigate to table page at (442, 25) on xpath=//a[@id='demotable']
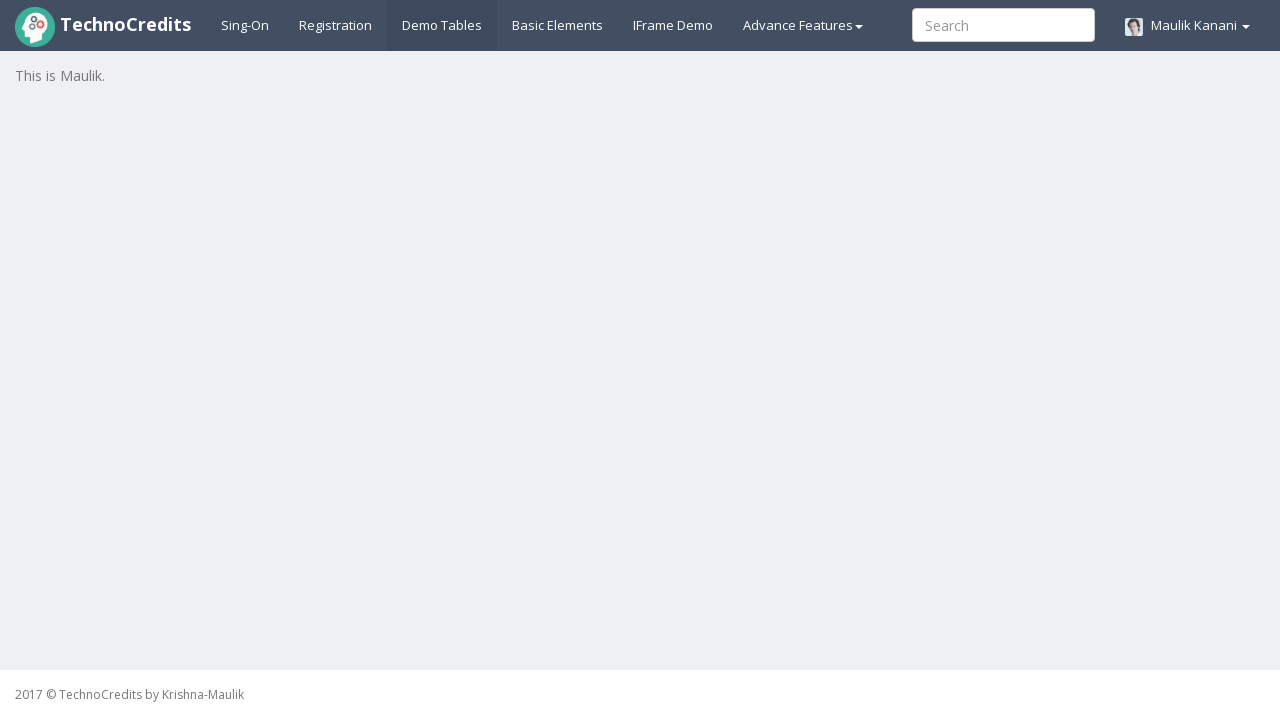

Table element became visible
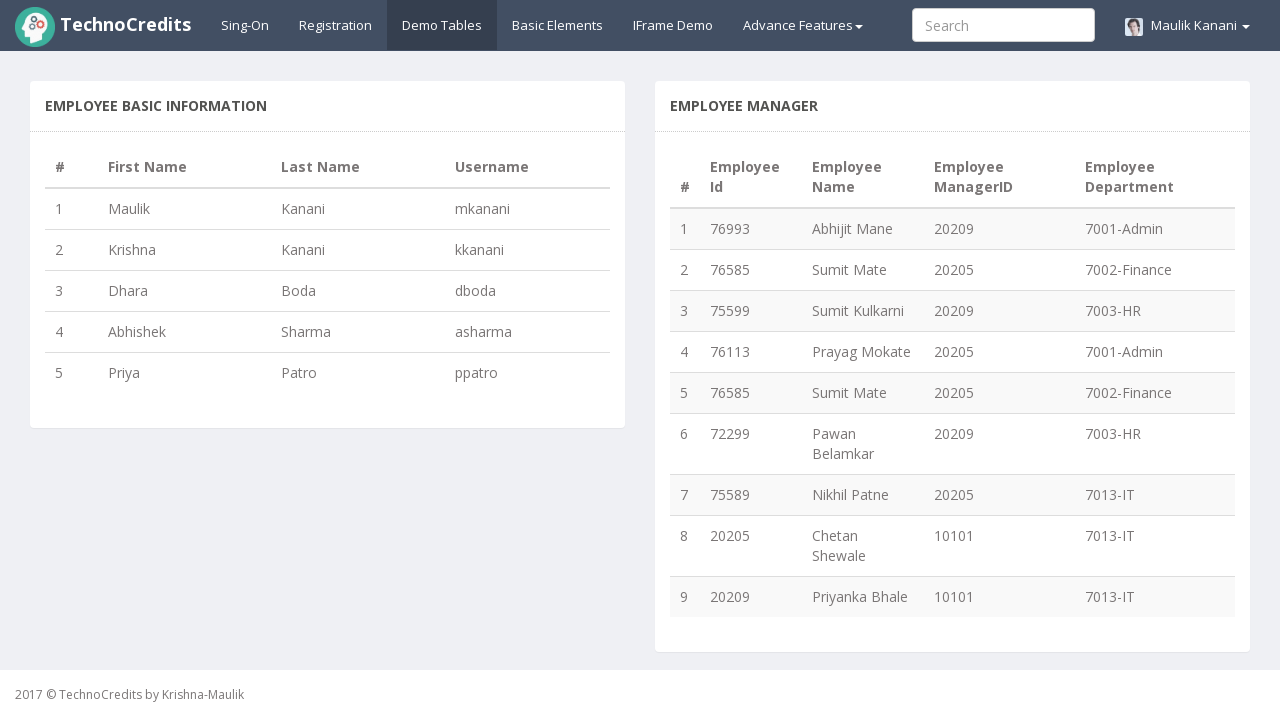

Retrieved all department cells from table
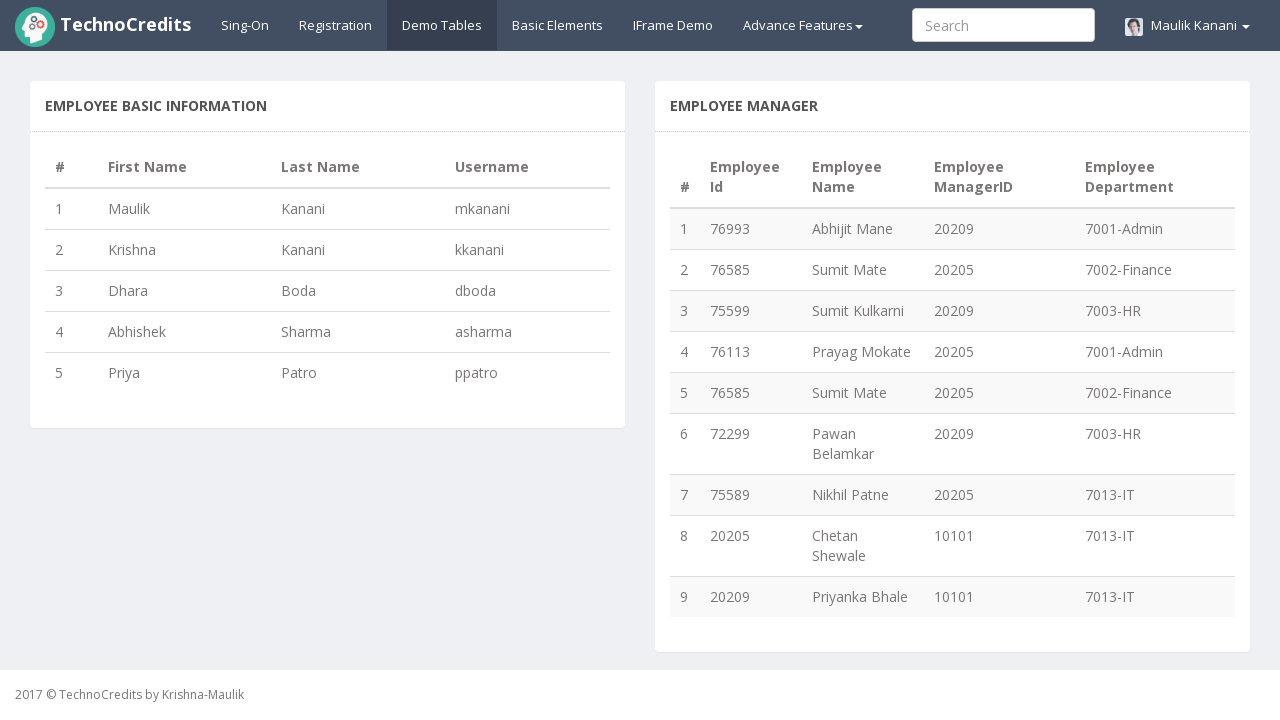

Processed department data and counted employees per department
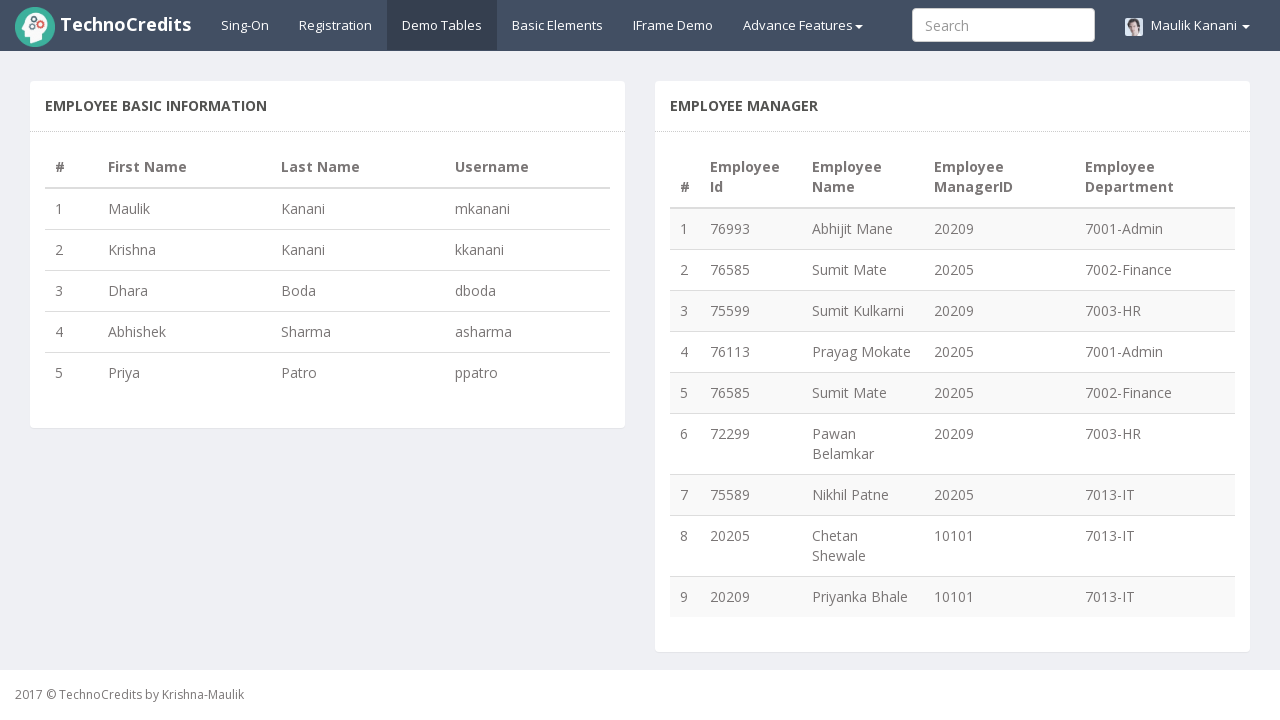

Verified that department data exists in table
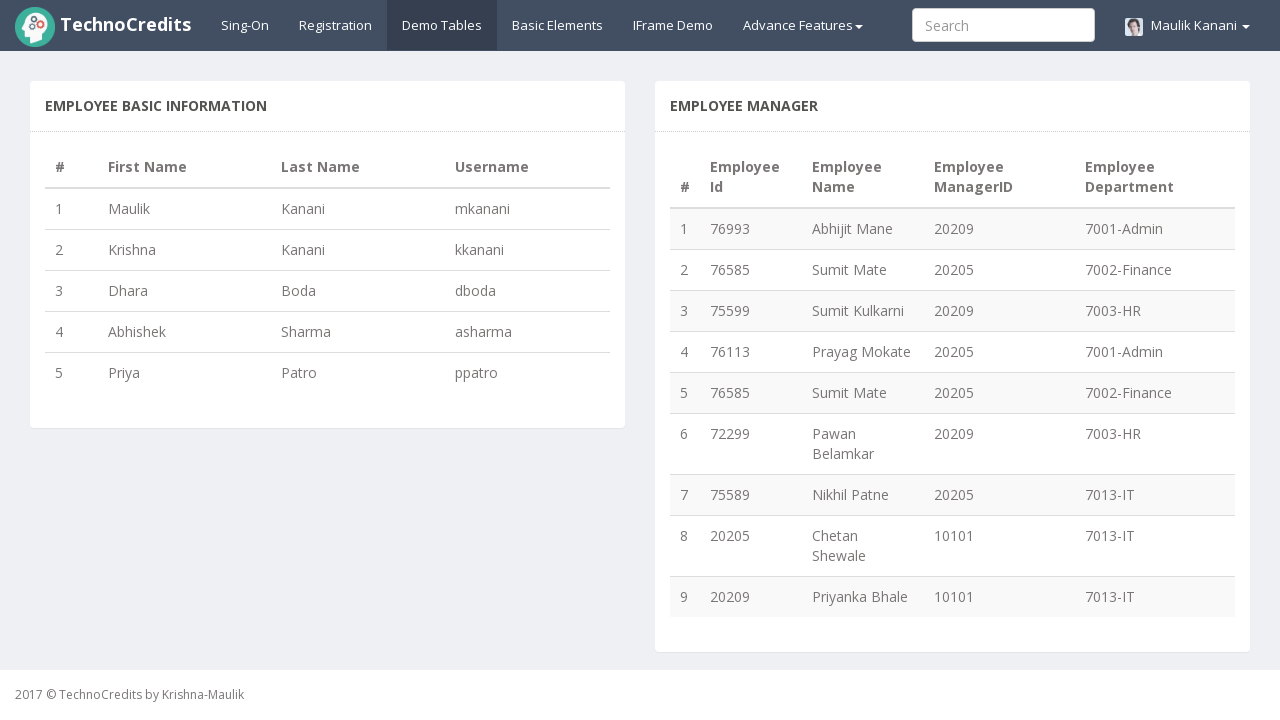

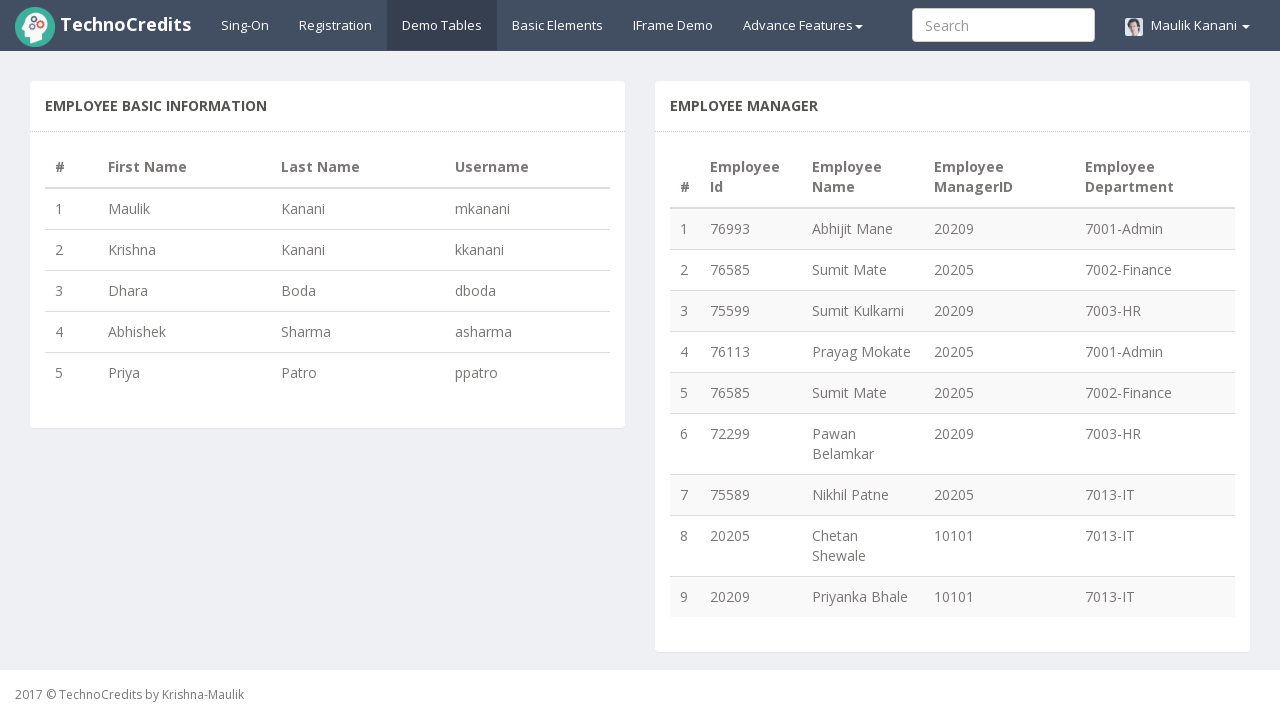